Tests infinite scroll functionality on a music page by continuously scrolling to the bottom until all content is loaded and no new content appears.

Starting URL: https://workey.codeit.kr/music

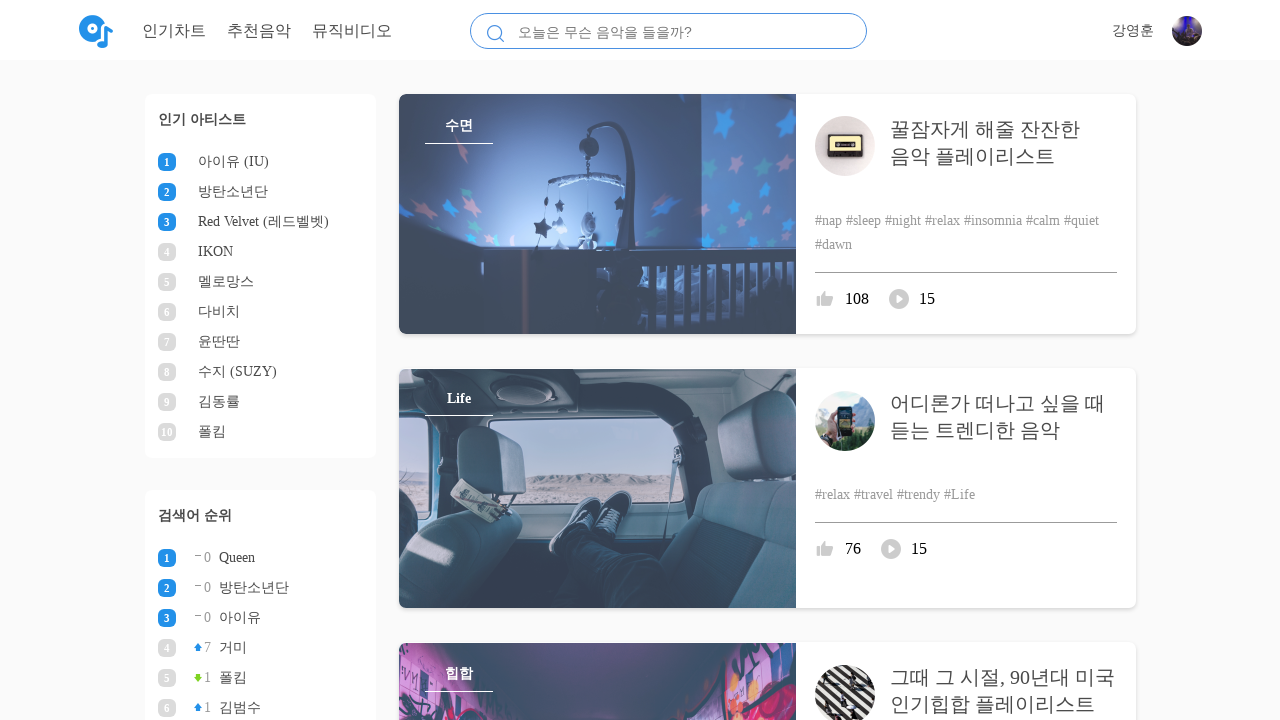

Waited for initial page content to load (networkidle)
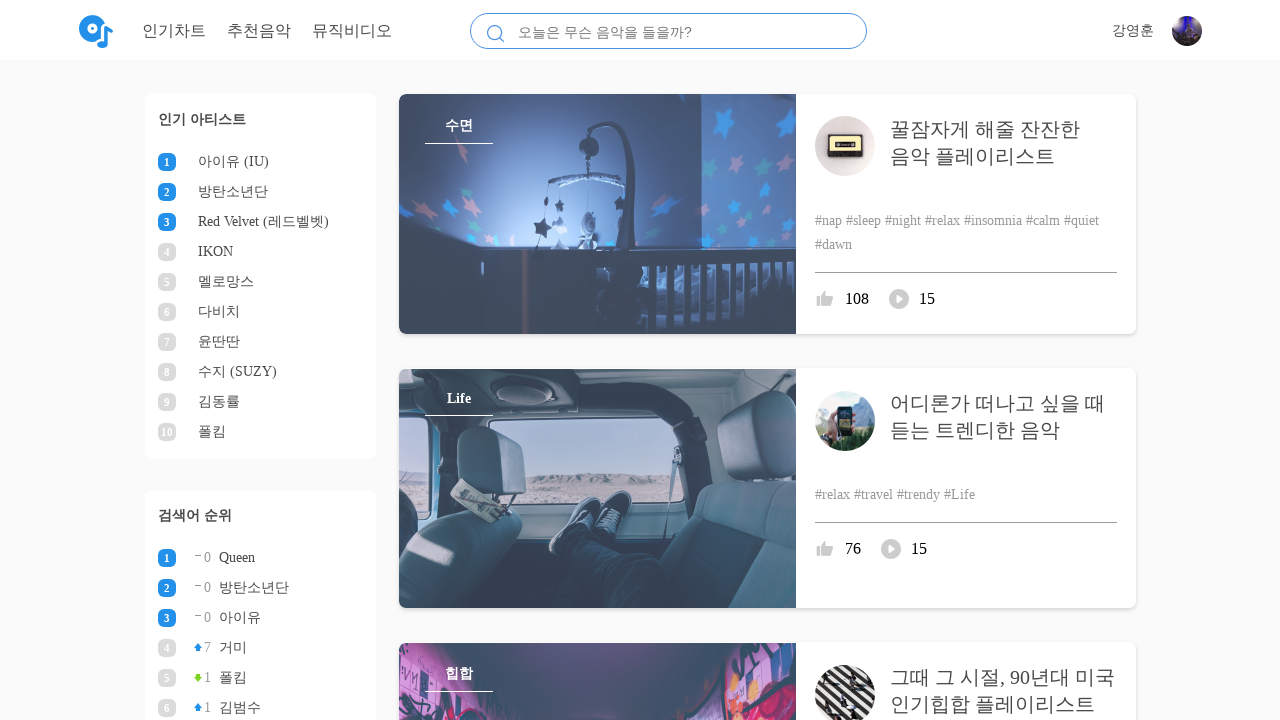

Retrieved initial scroll height
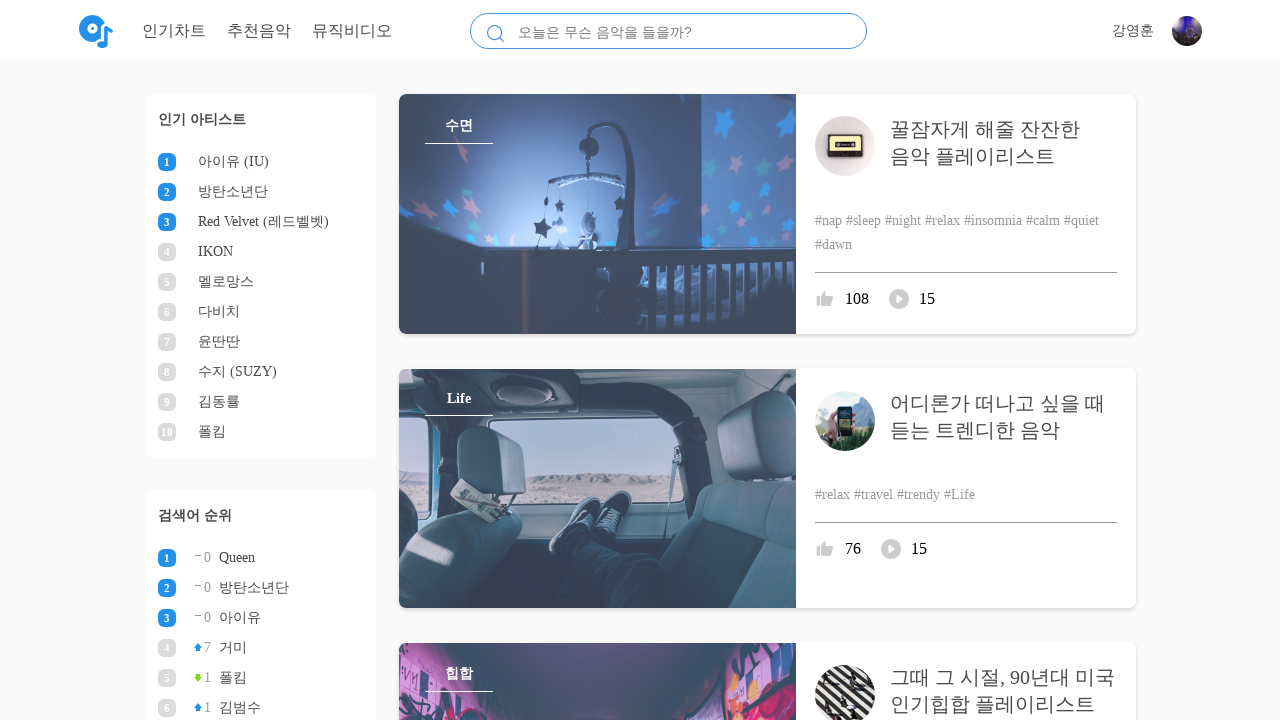

Scrolled to the bottom of the page
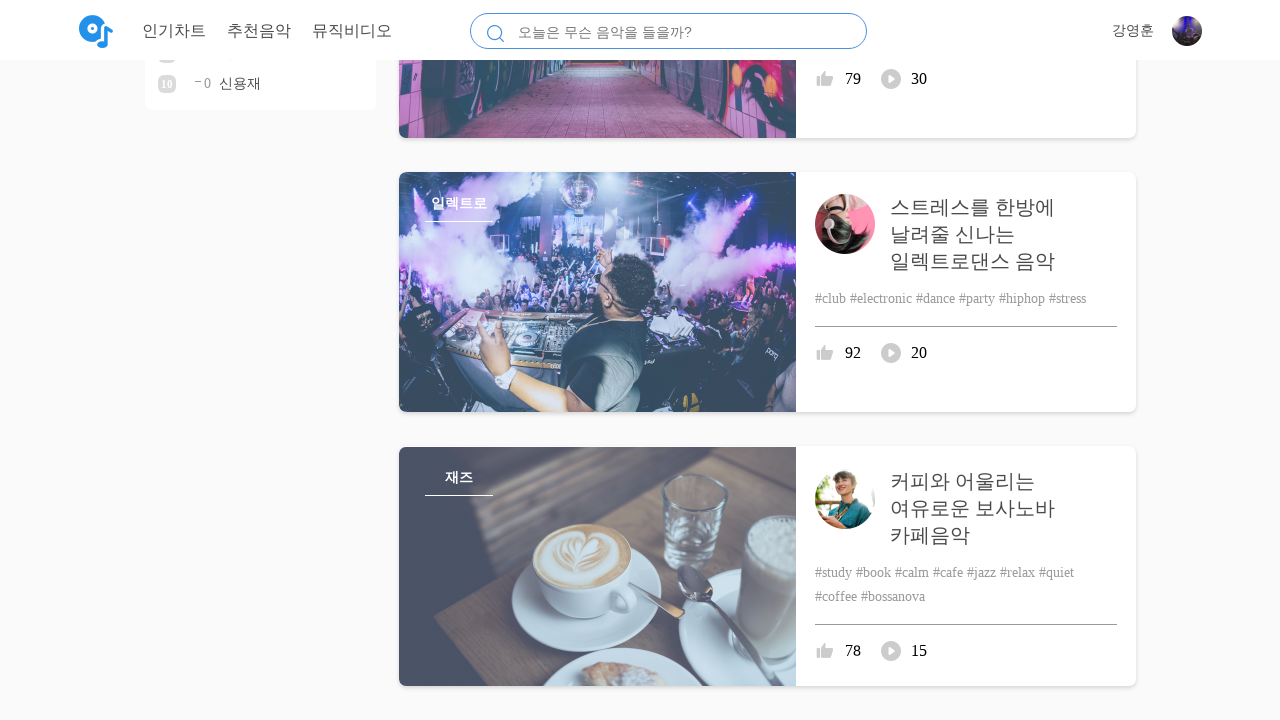

Waited 3 seconds for new content to load
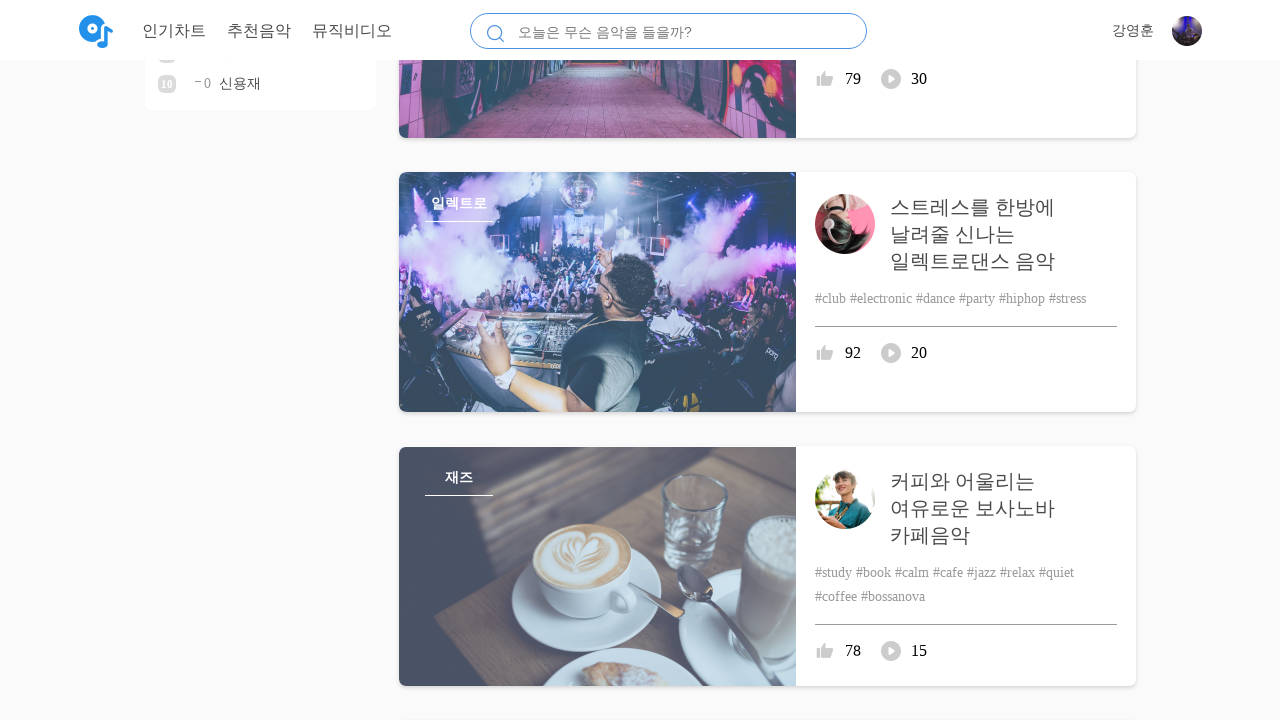

Retrieved new scroll height to check if content loaded
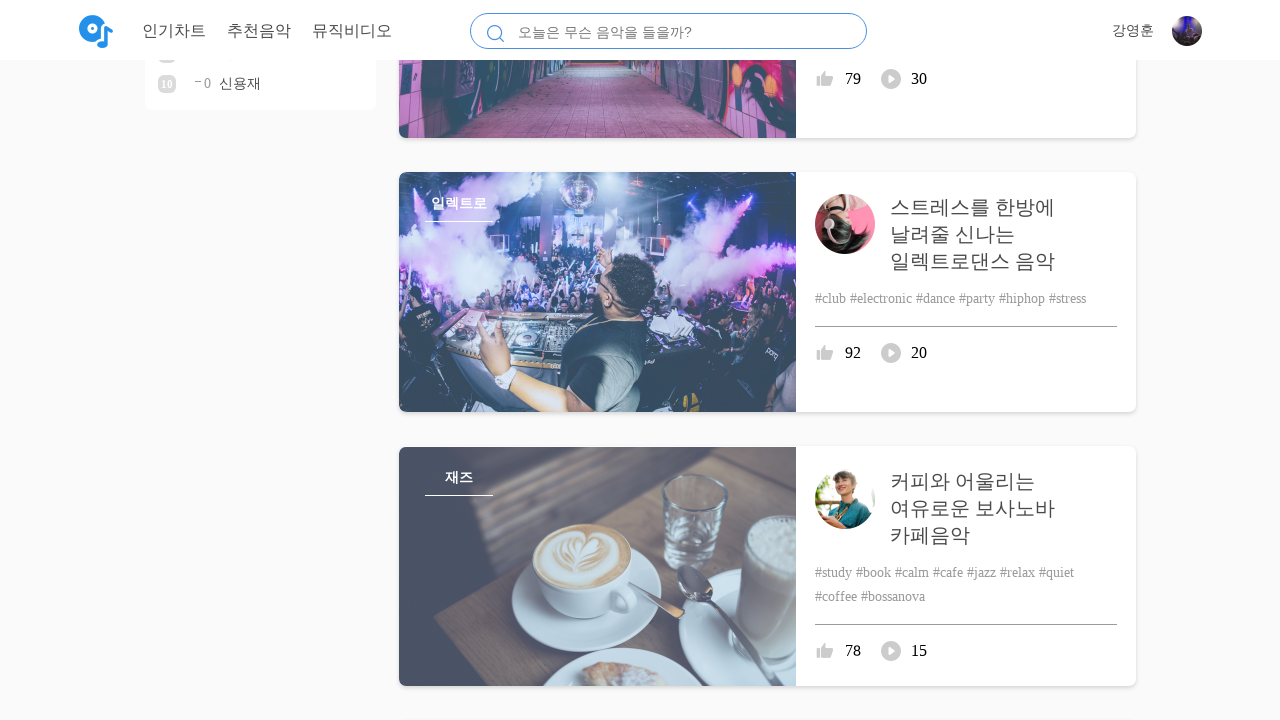

Scrolled to the bottom of the page
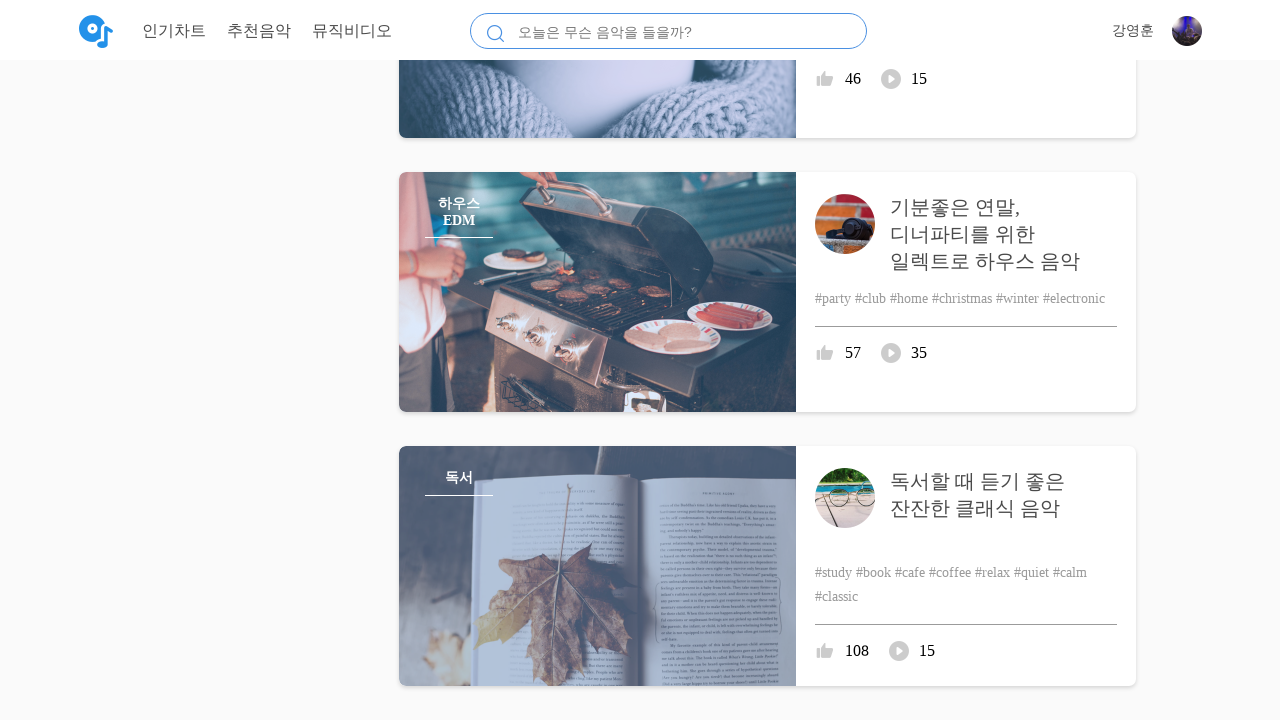

Waited 3 seconds for new content to load
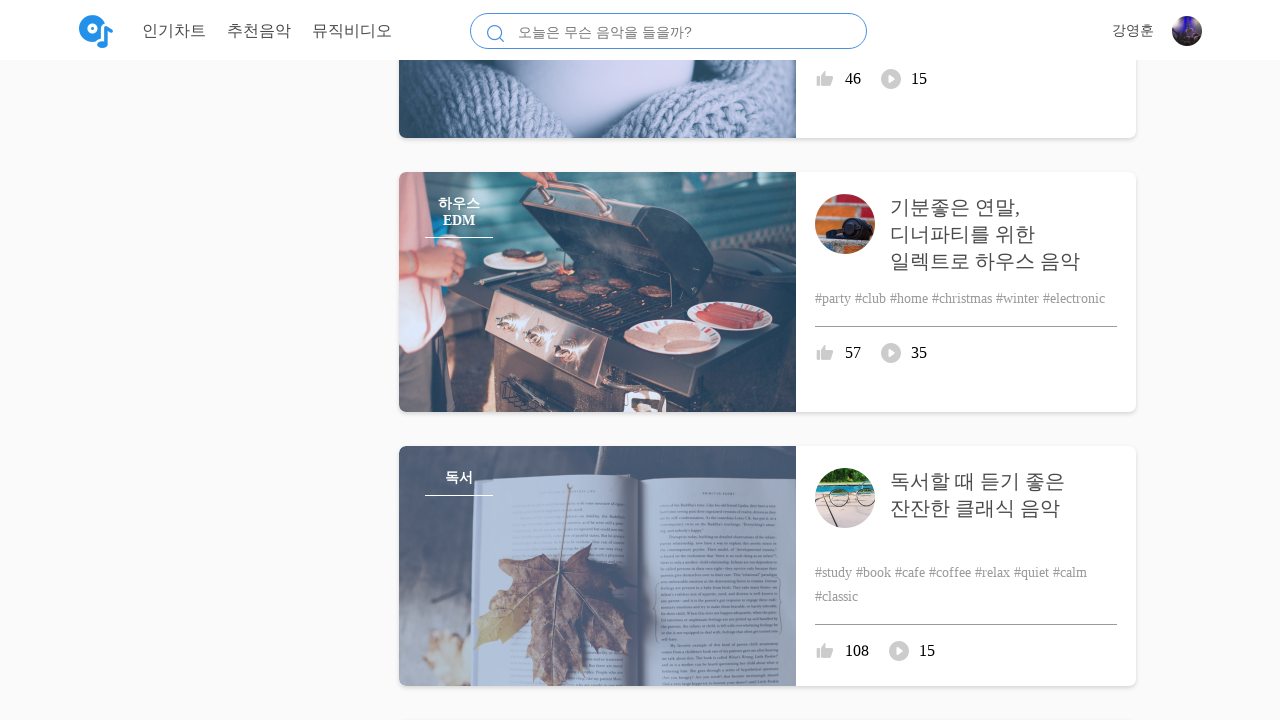

Retrieved new scroll height to check if content loaded
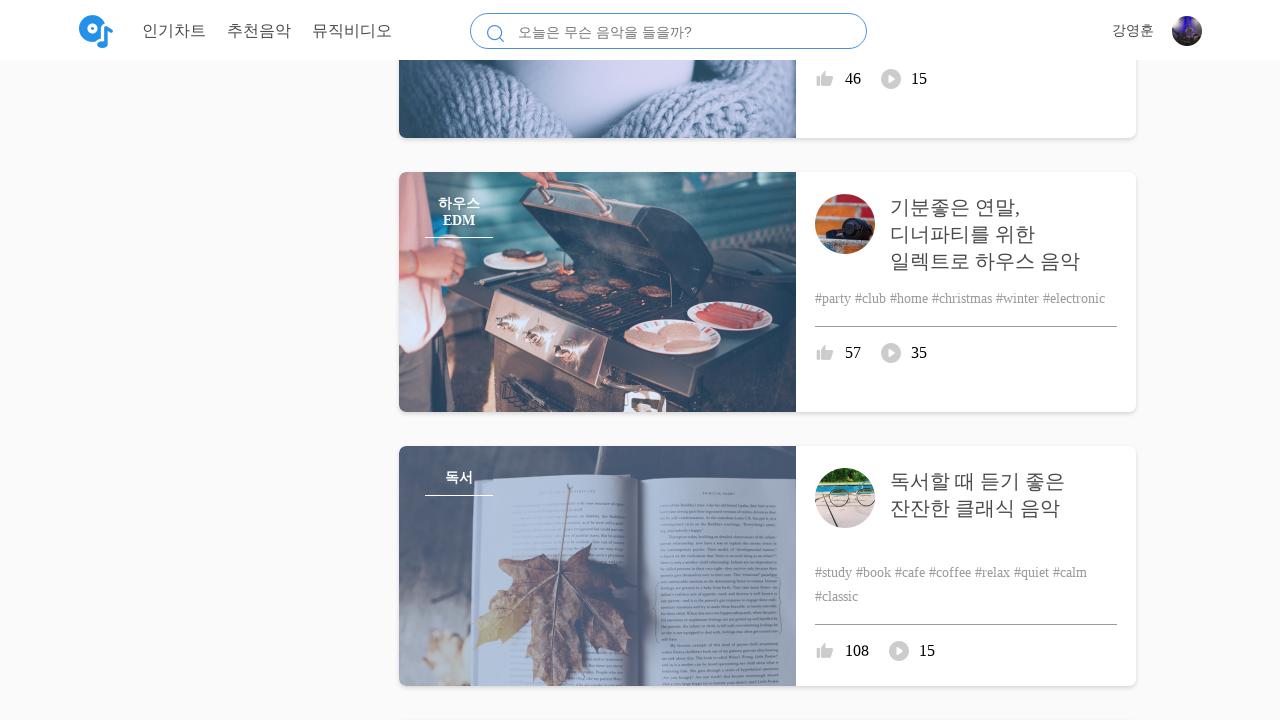

Scrolled to the bottom of the page
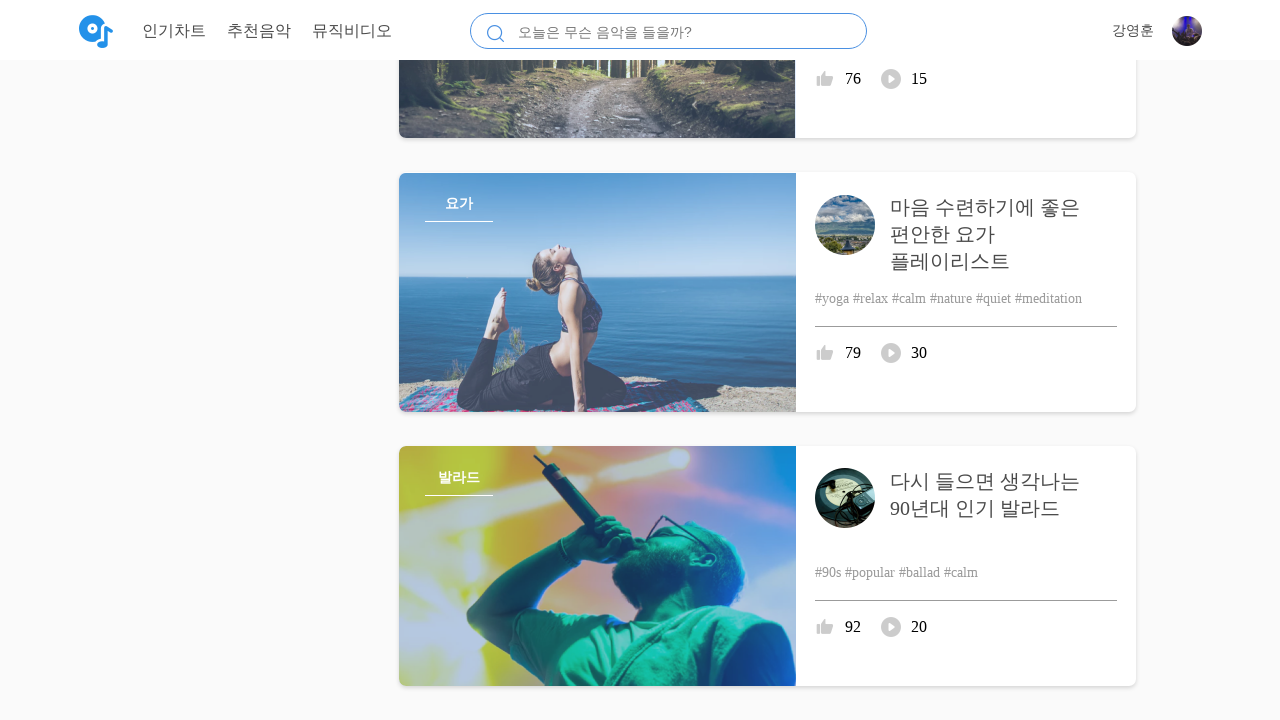

Waited 3 seconds for new content to load
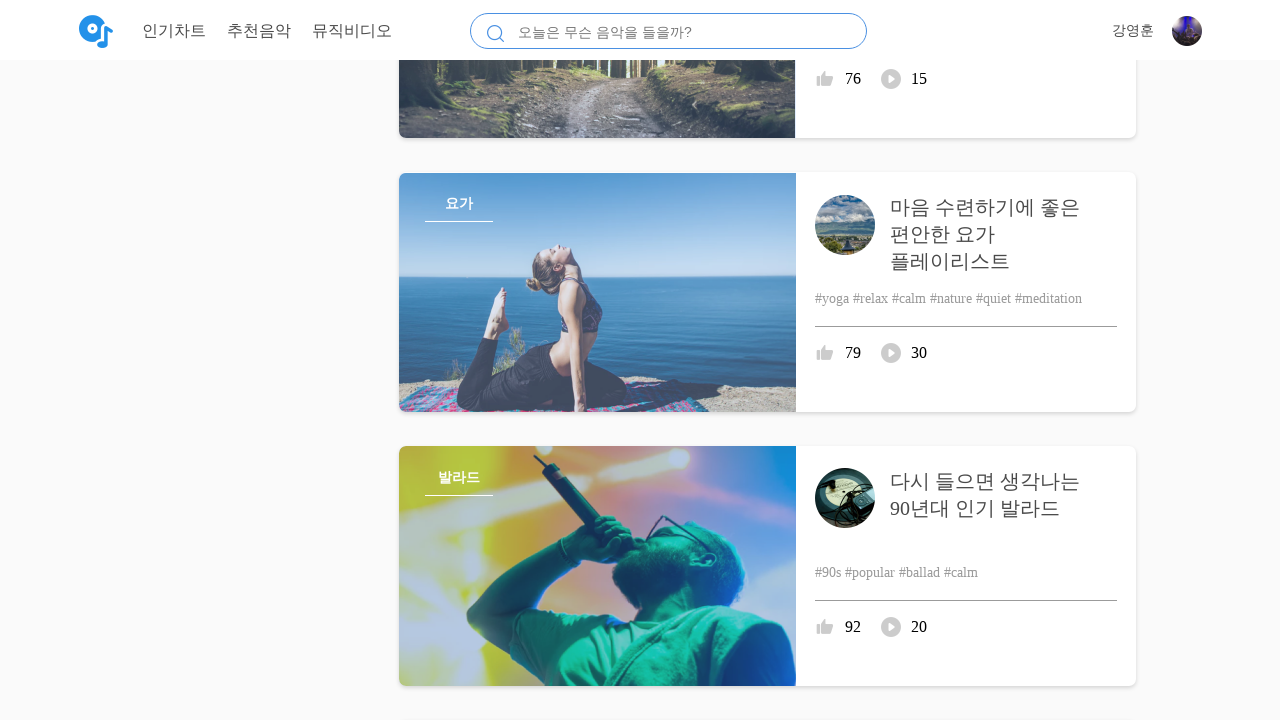

Retrieved new scroll height to check if content loaded
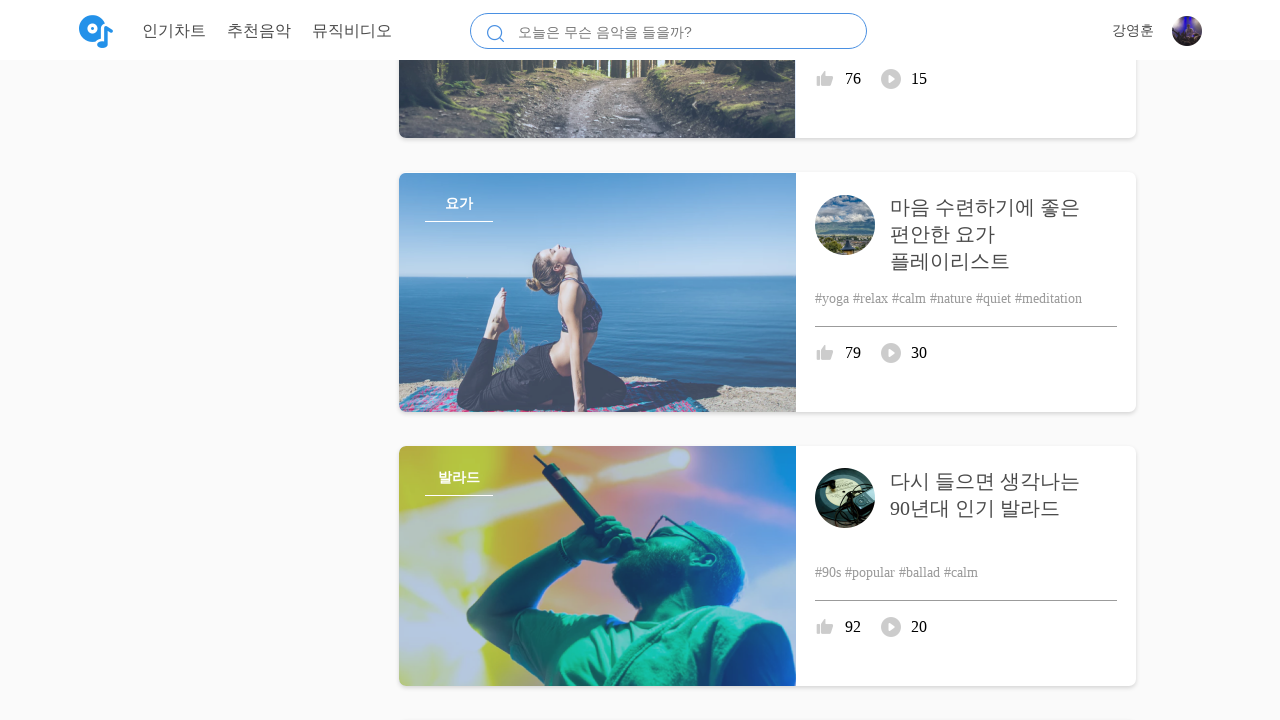

Scrolled to the bottom of the page
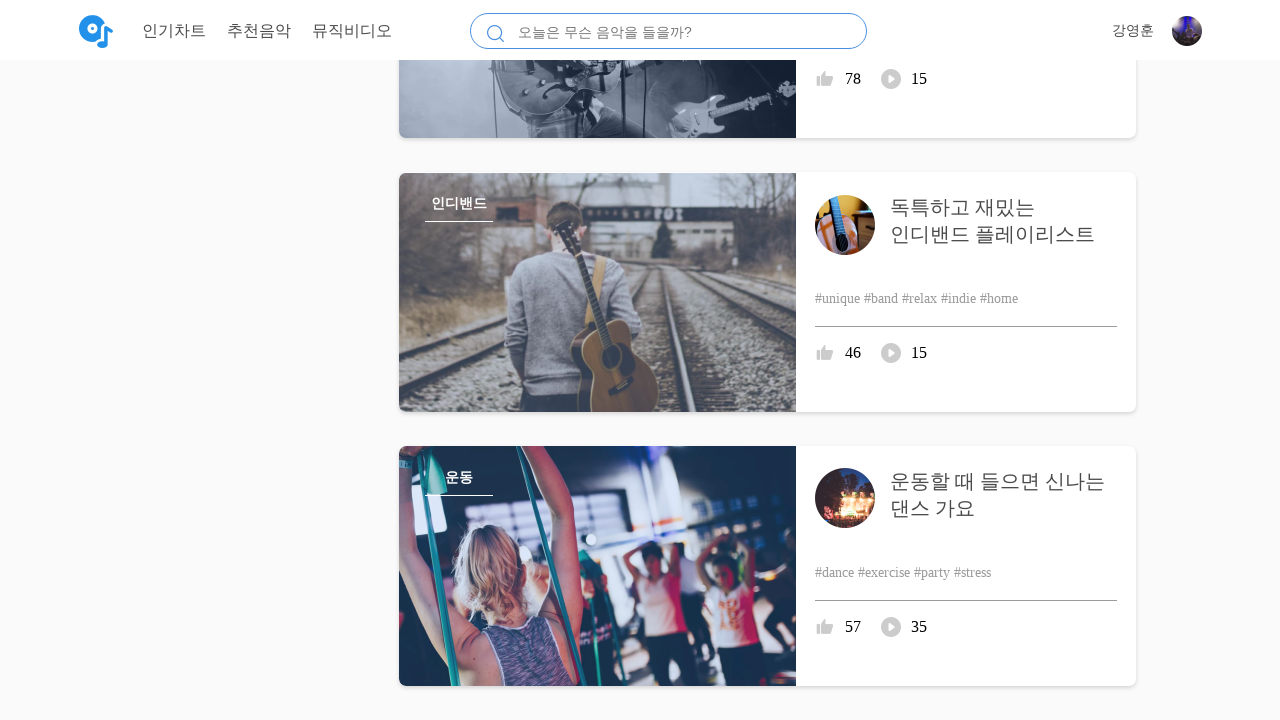

Waited 3 seconds for new content to load
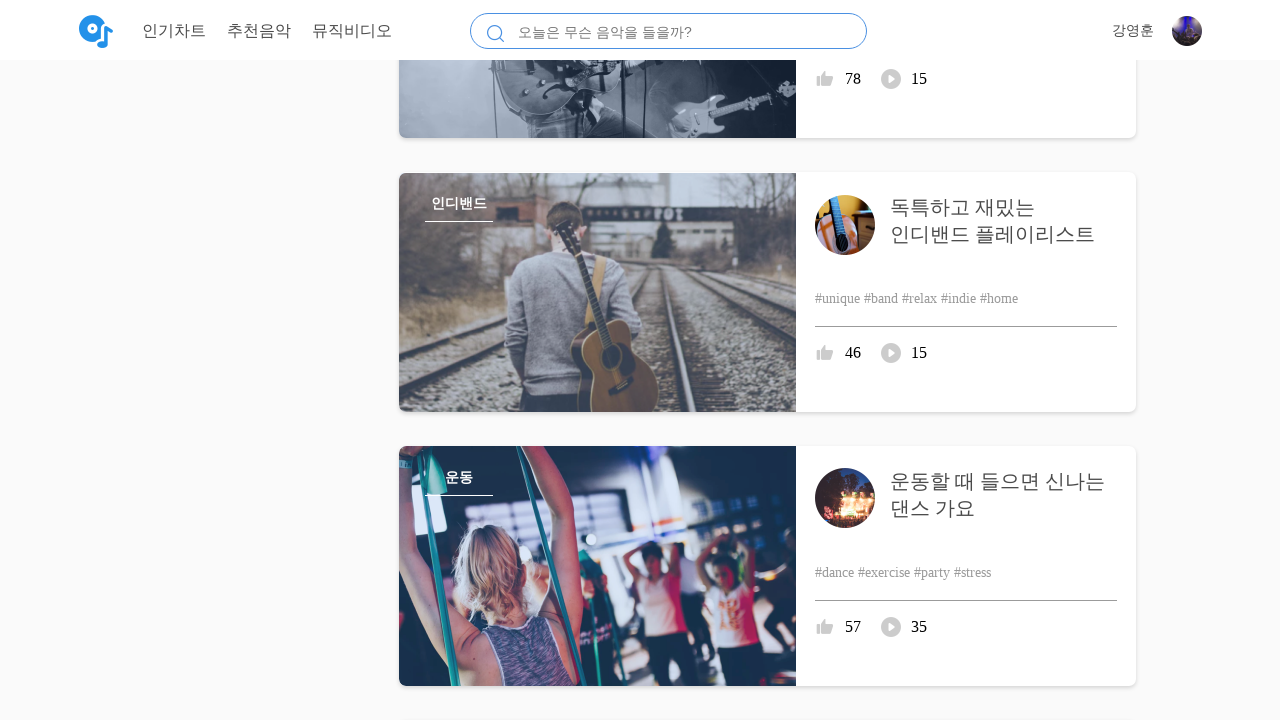

Retrieved new scroll height to check if content loaded
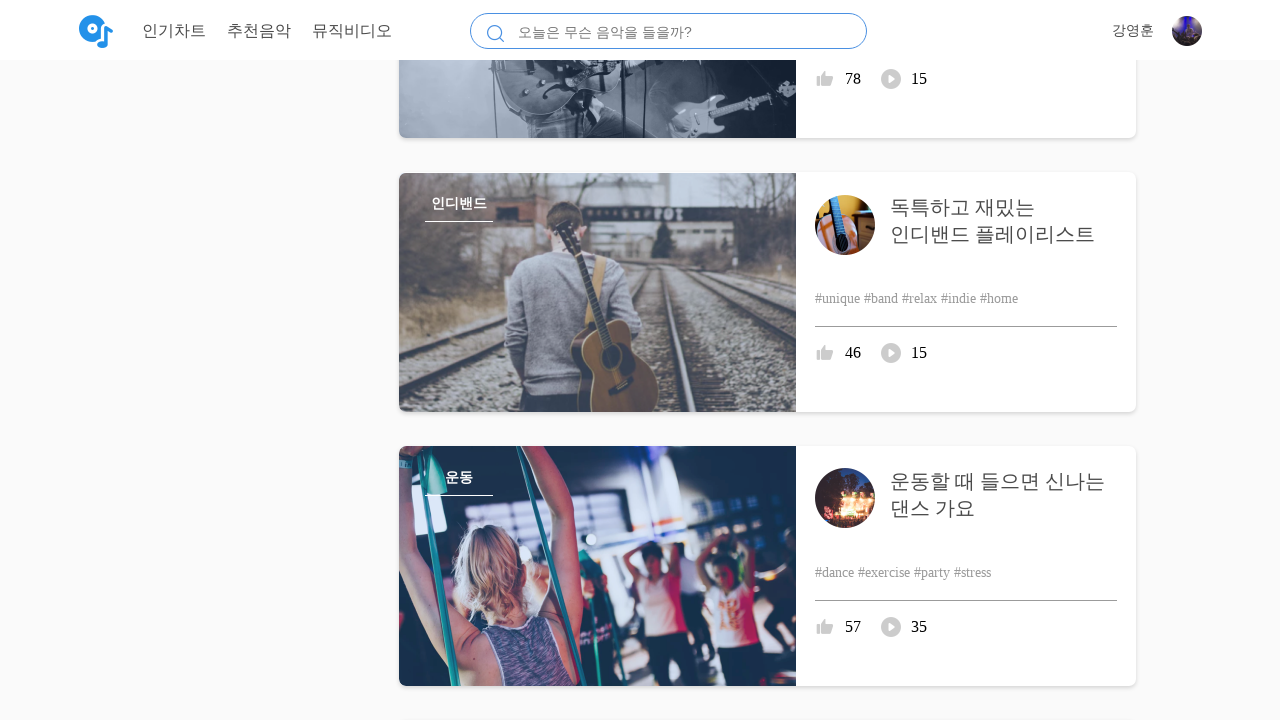

Scrolled to the bottom of the page
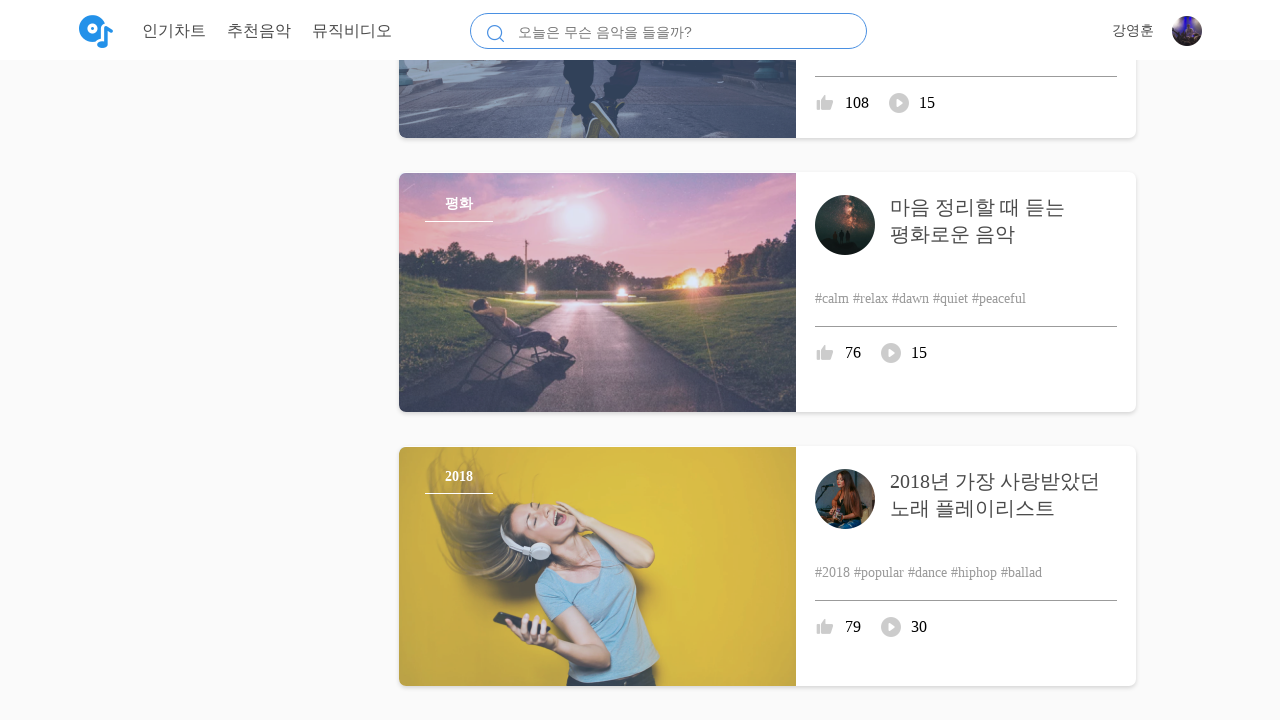

Waited 3 seconds for new content to load
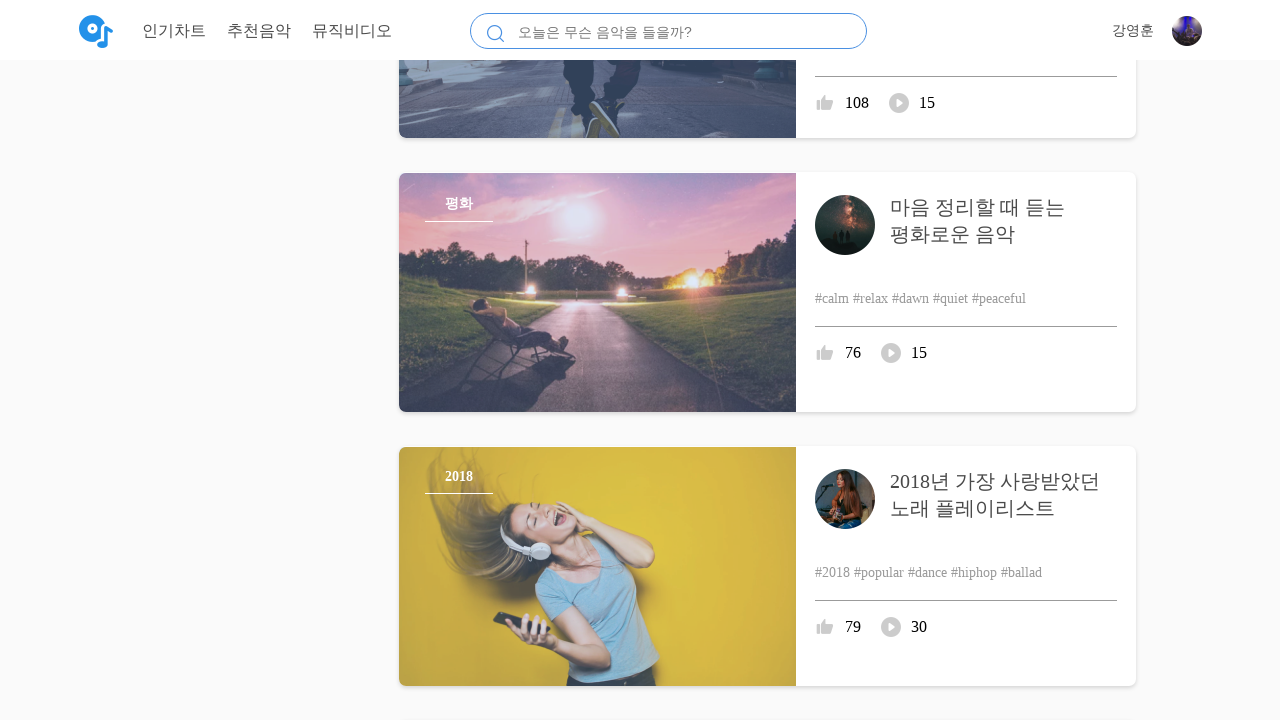

Retrieved new scroll height to check if content loaded
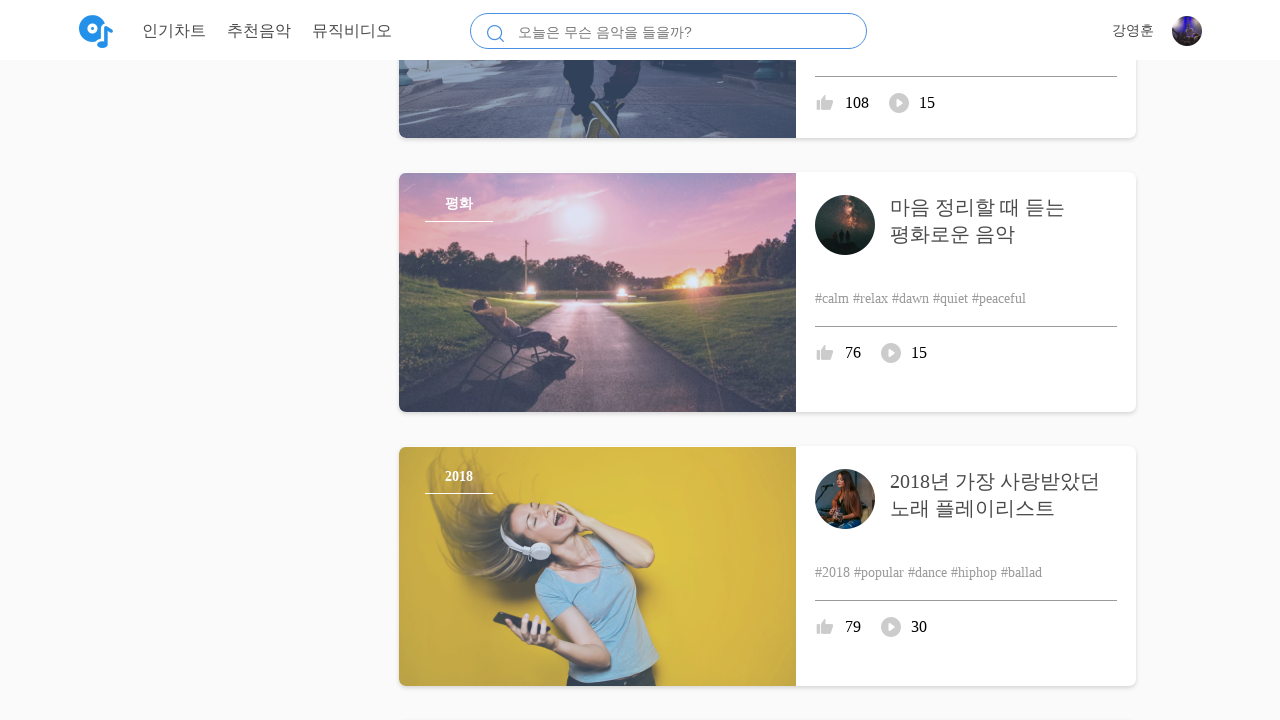

Scrolled to the bottom of the page
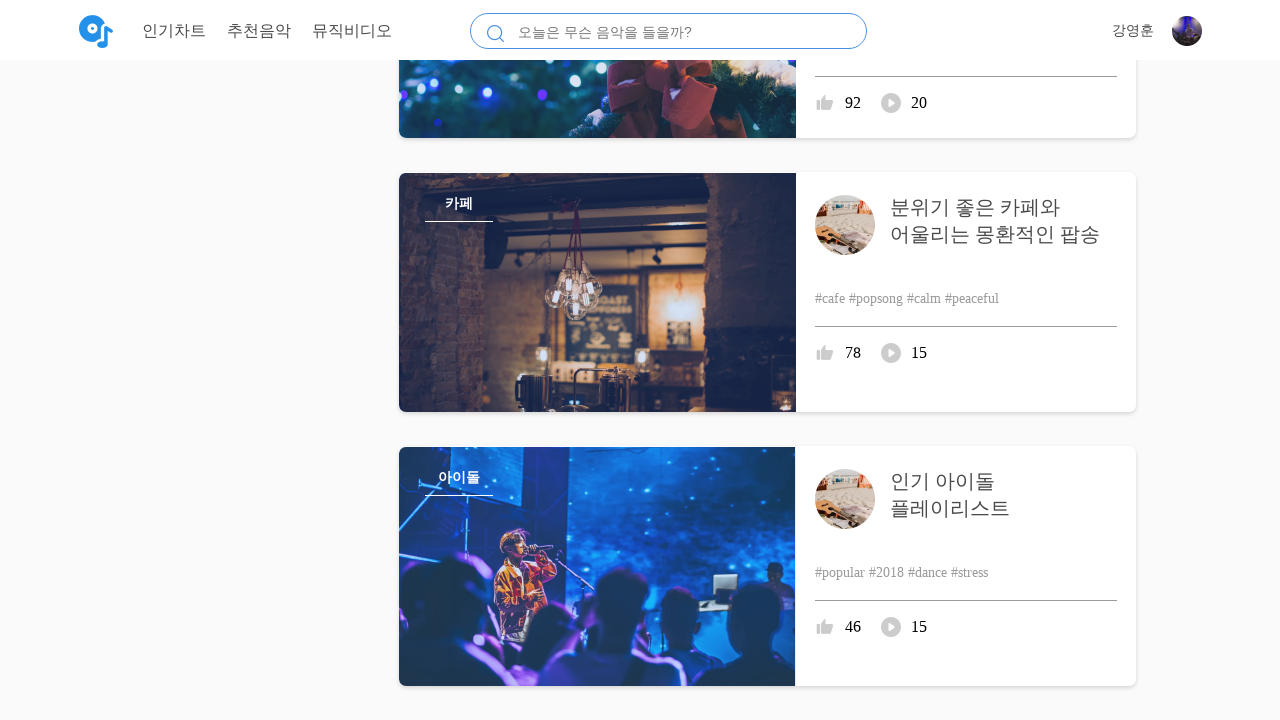

Waited 3 seconds for new content to load
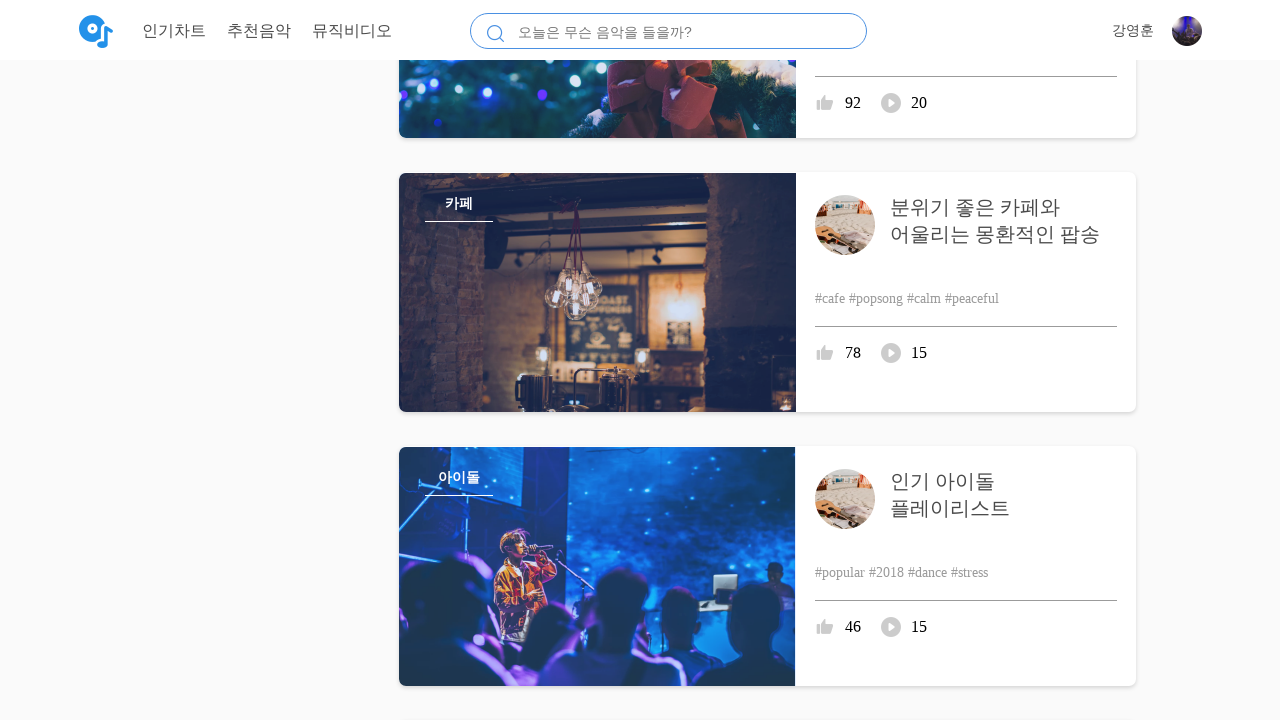

Retrieved new scroll height to check if content loaded
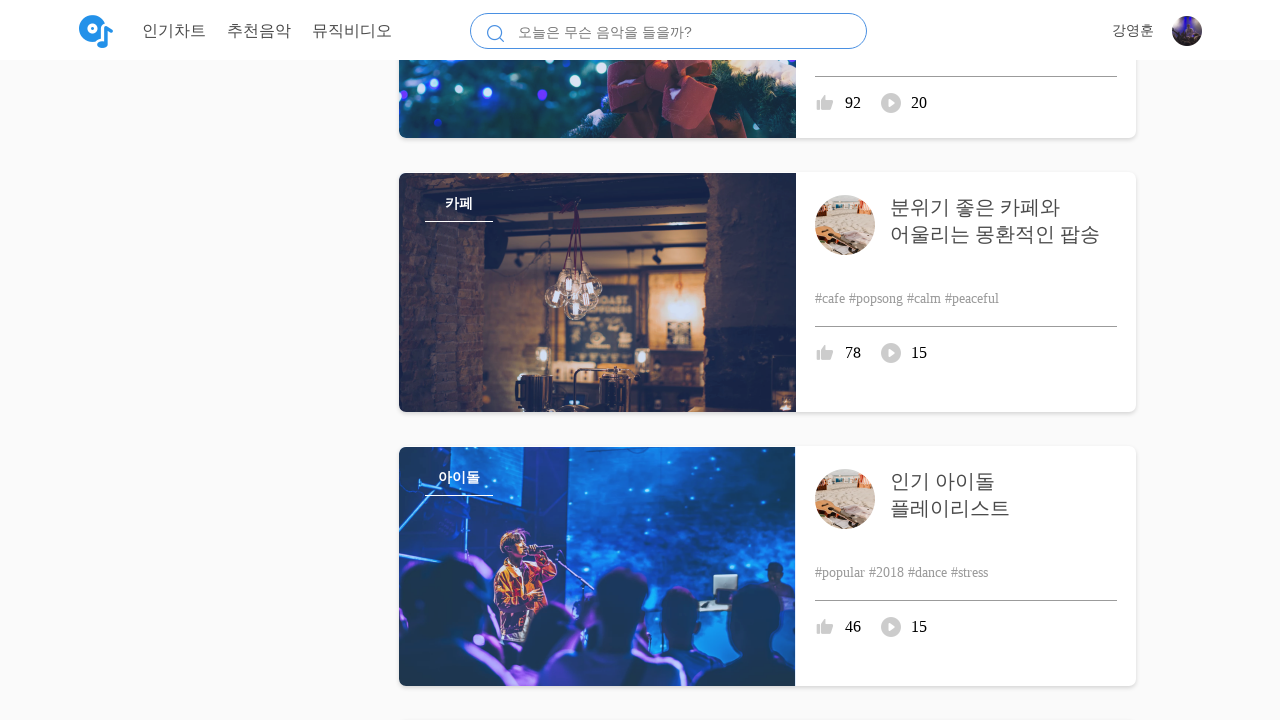

Scrolled to the bottom of the page
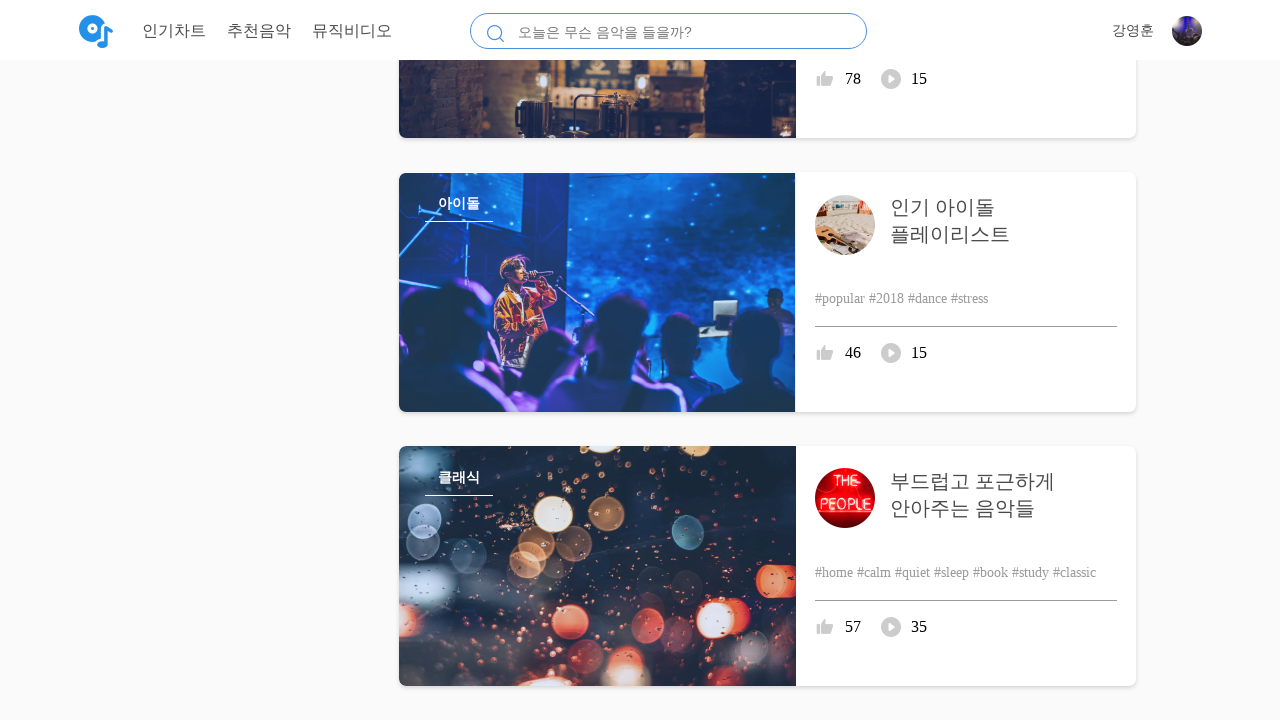

Waited 3 seconds for new content to load
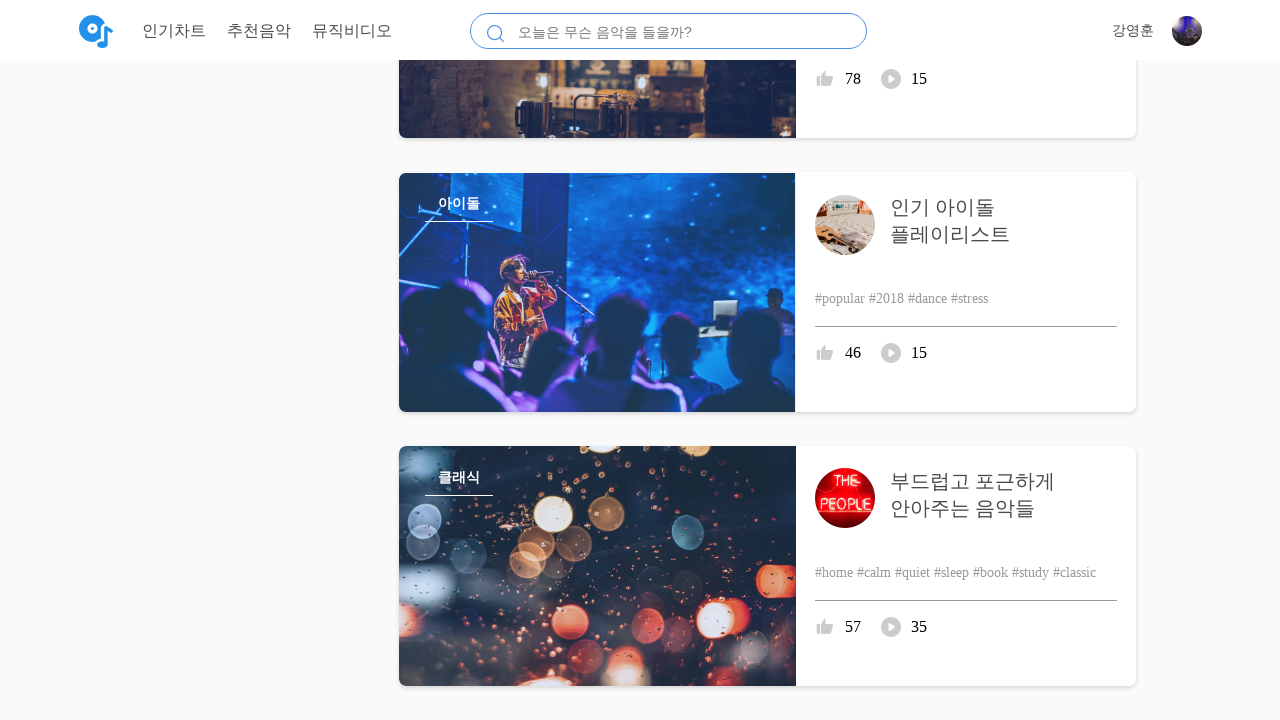

Retrieved new scroll height to check if content loaded
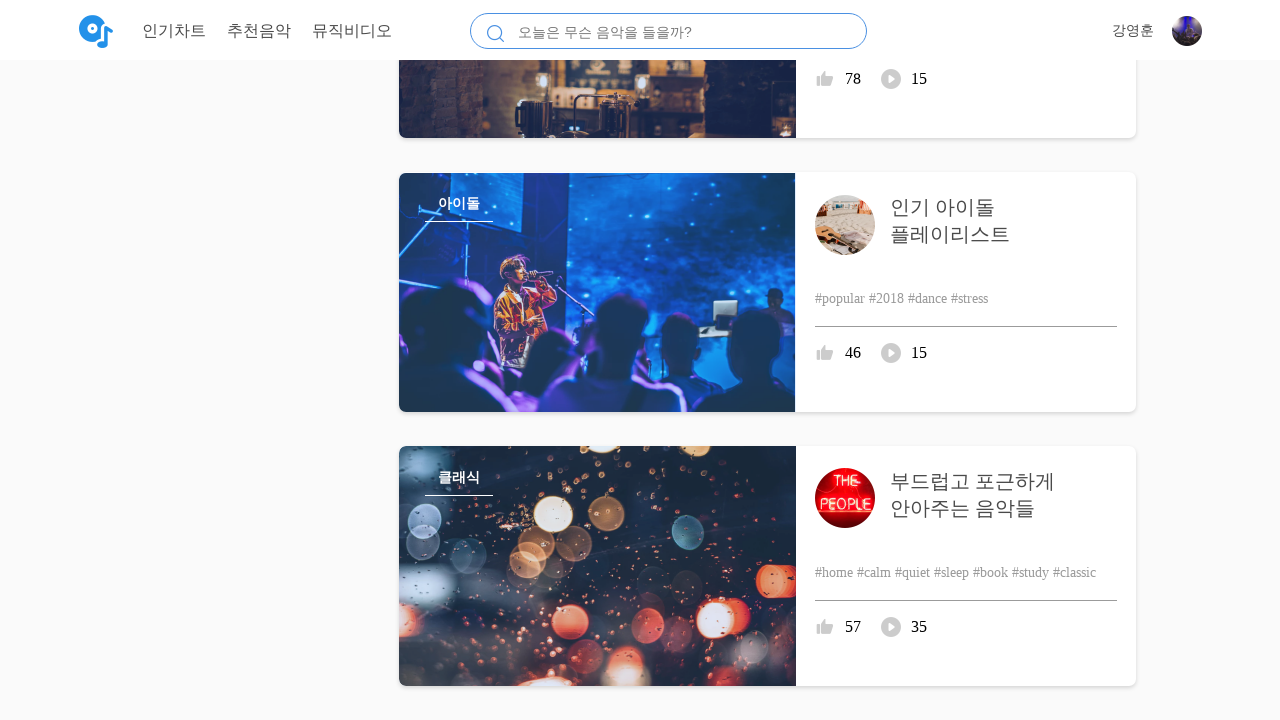

No new content loaded - infinite scroll complete
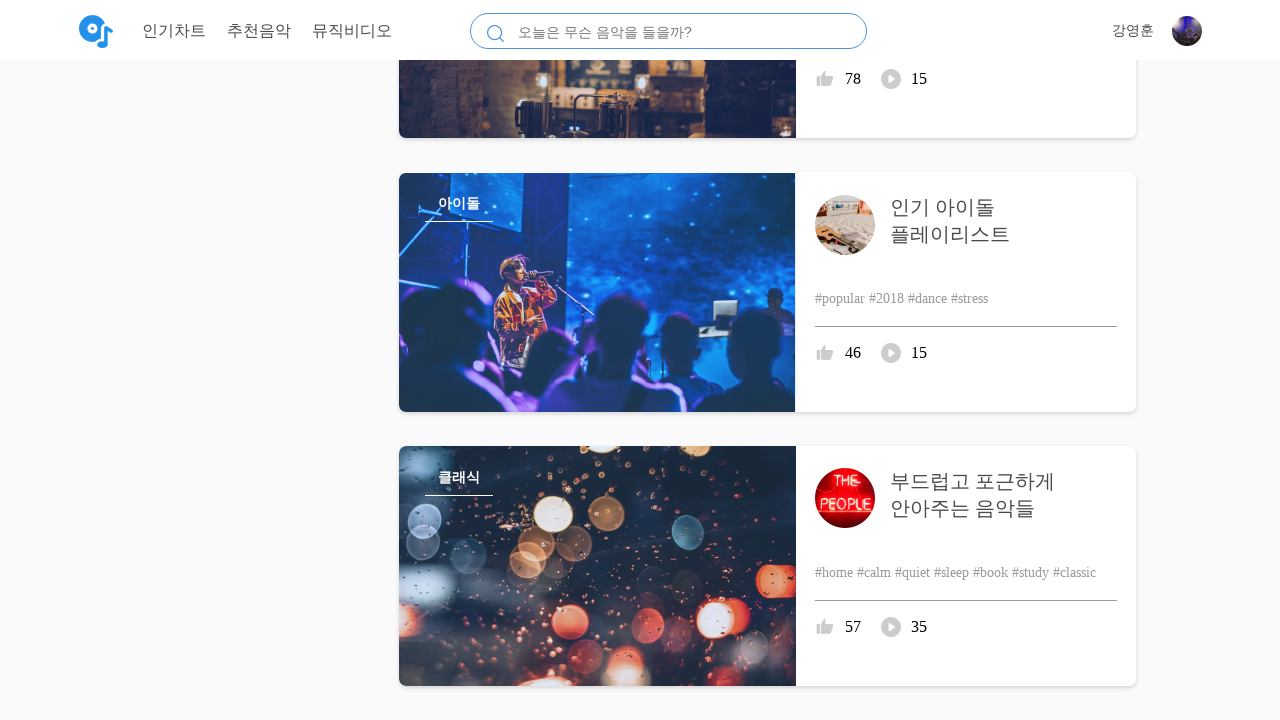

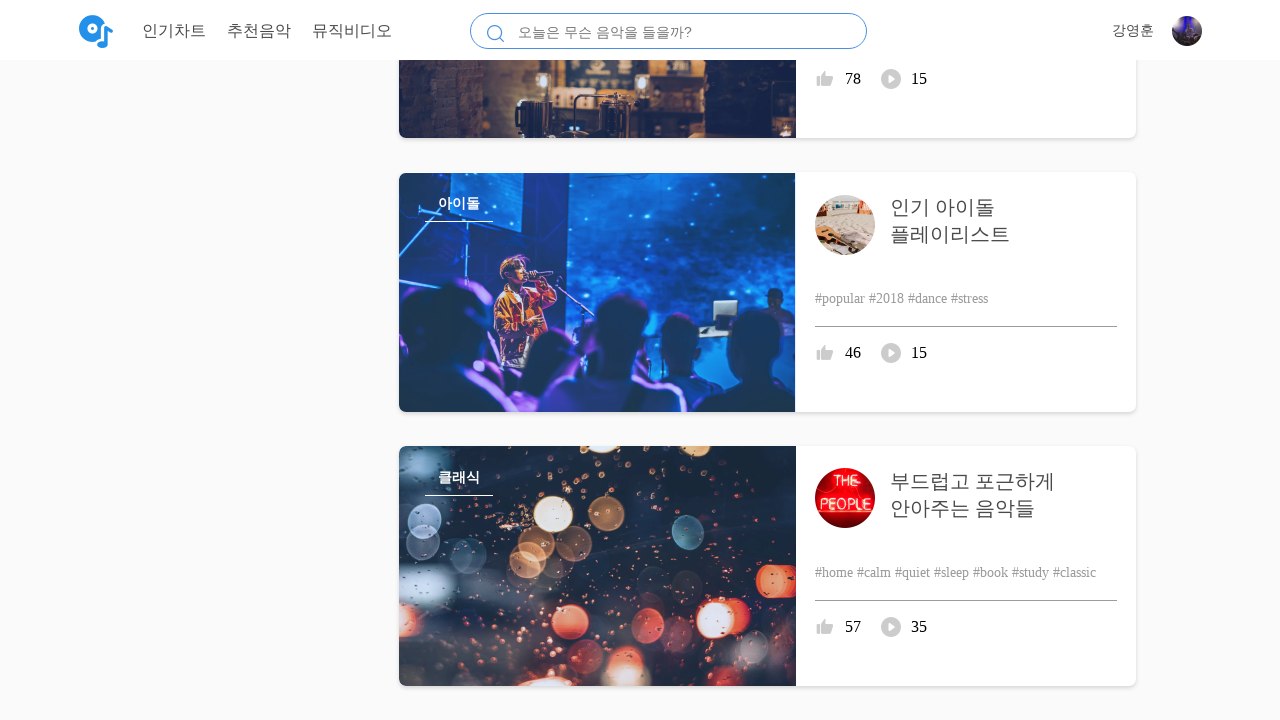